Tests radio button selection by clicking the male radio button option

Starting URL: https://artoftesting.com/samplesiteforselenium

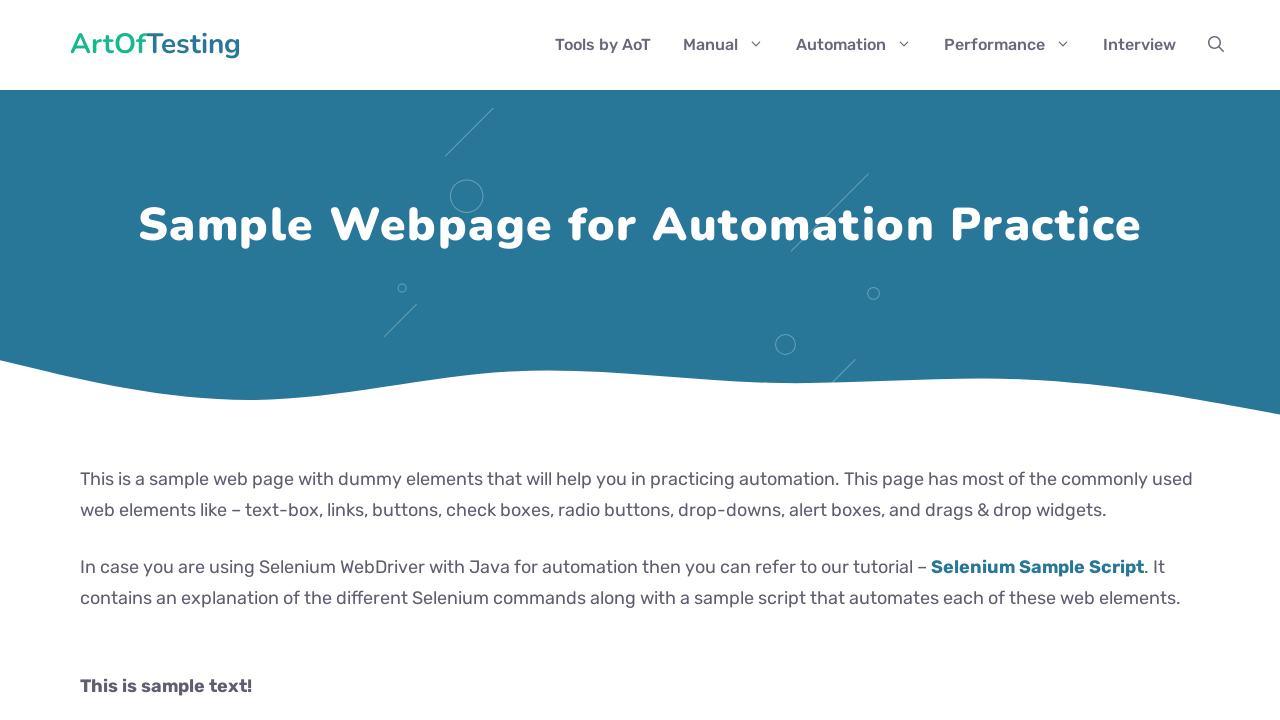

Navigated to sample site for selenium
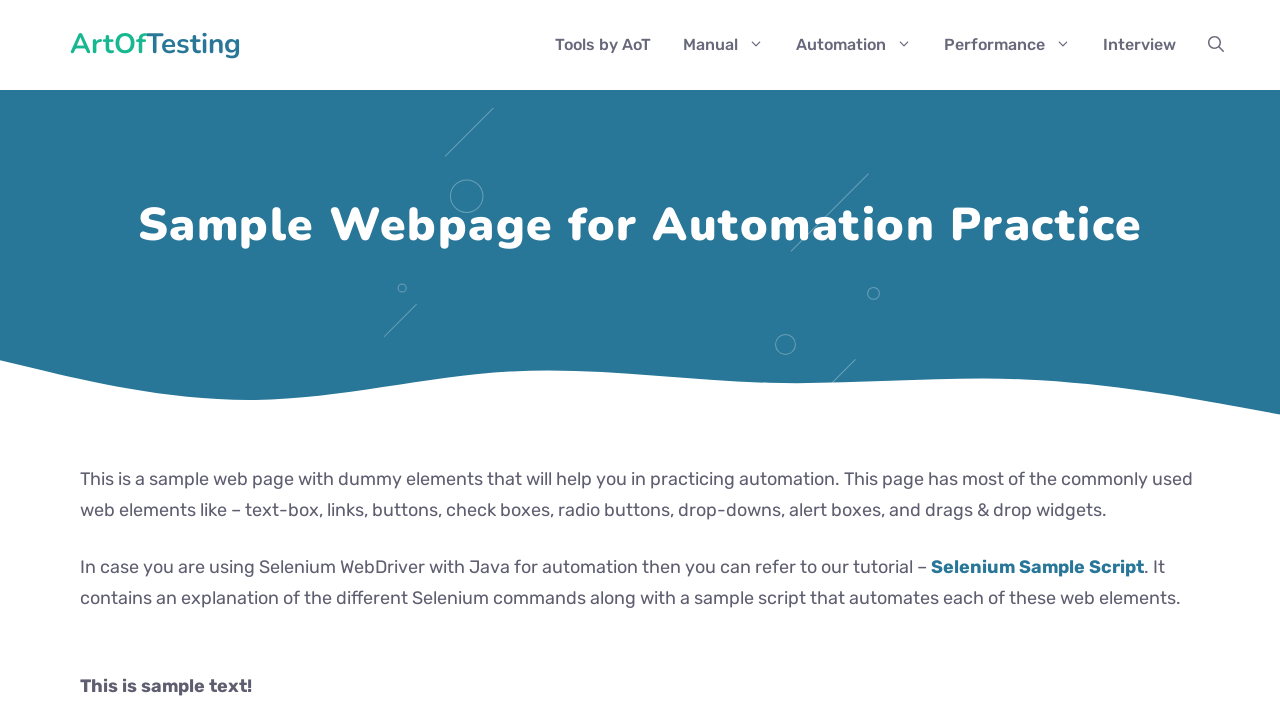

Clicked the male radio button option at (86, 360) on #male
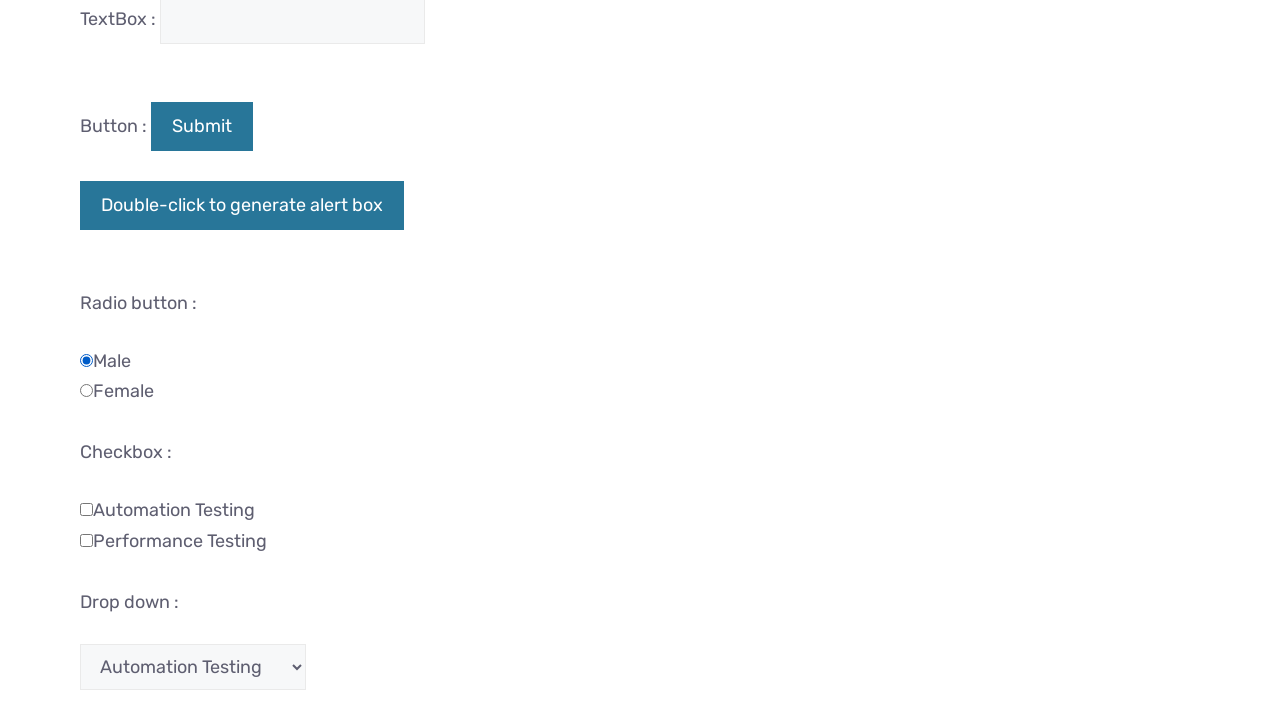

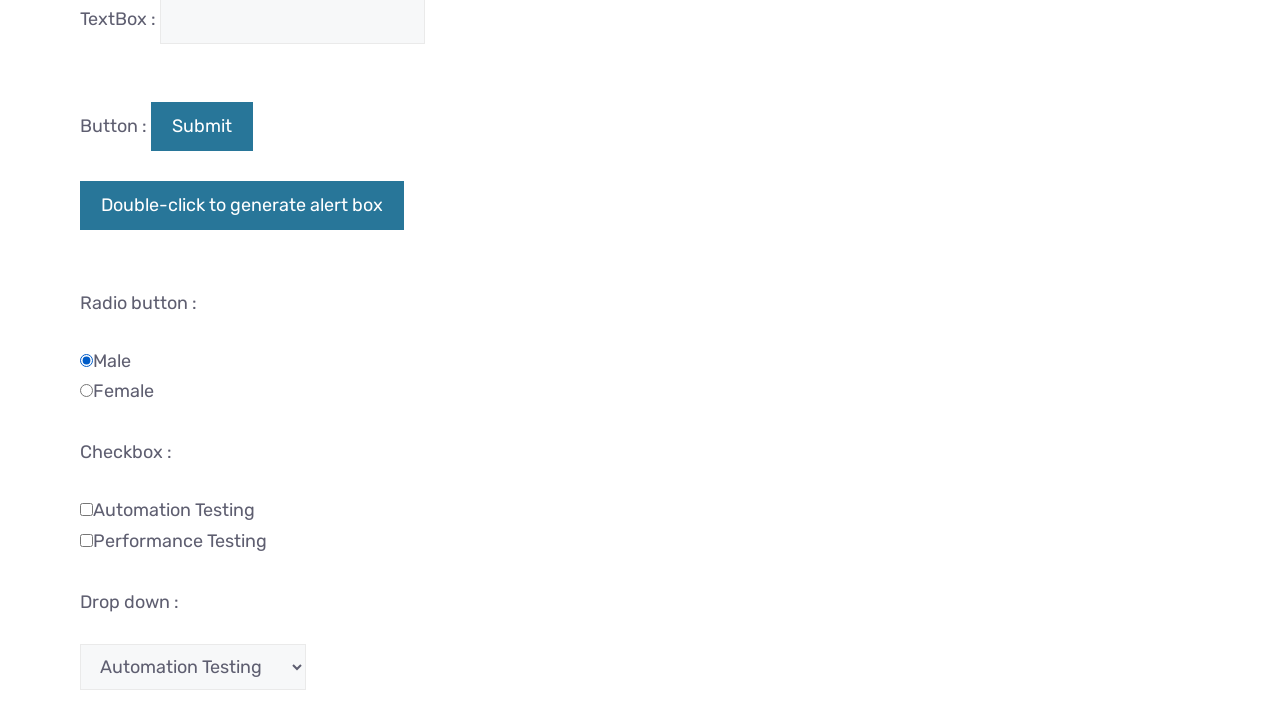